Tests the floating menu functionality by scrolling down the page and verifying that menu items remain accessible

Starting URL: https://the-internet.herokuapp.com/floating_menu

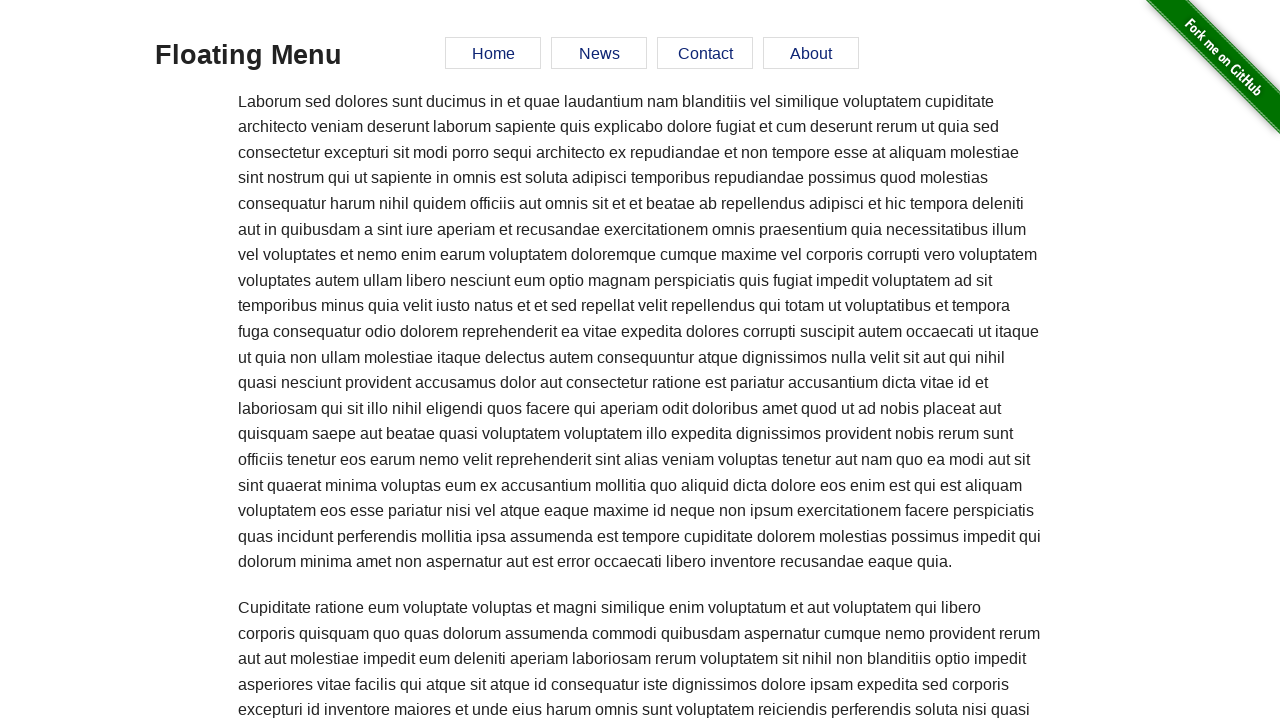

Scrolled down the page to 1080 pixels
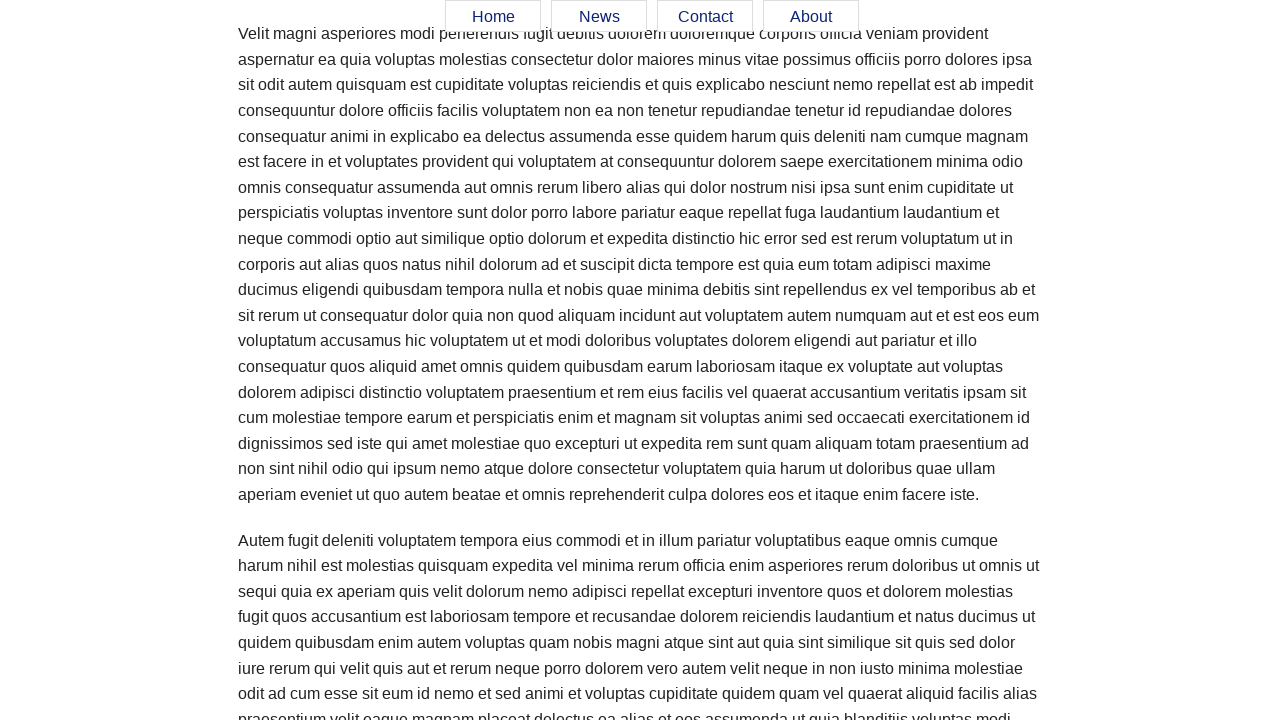

Floating menu element is visible
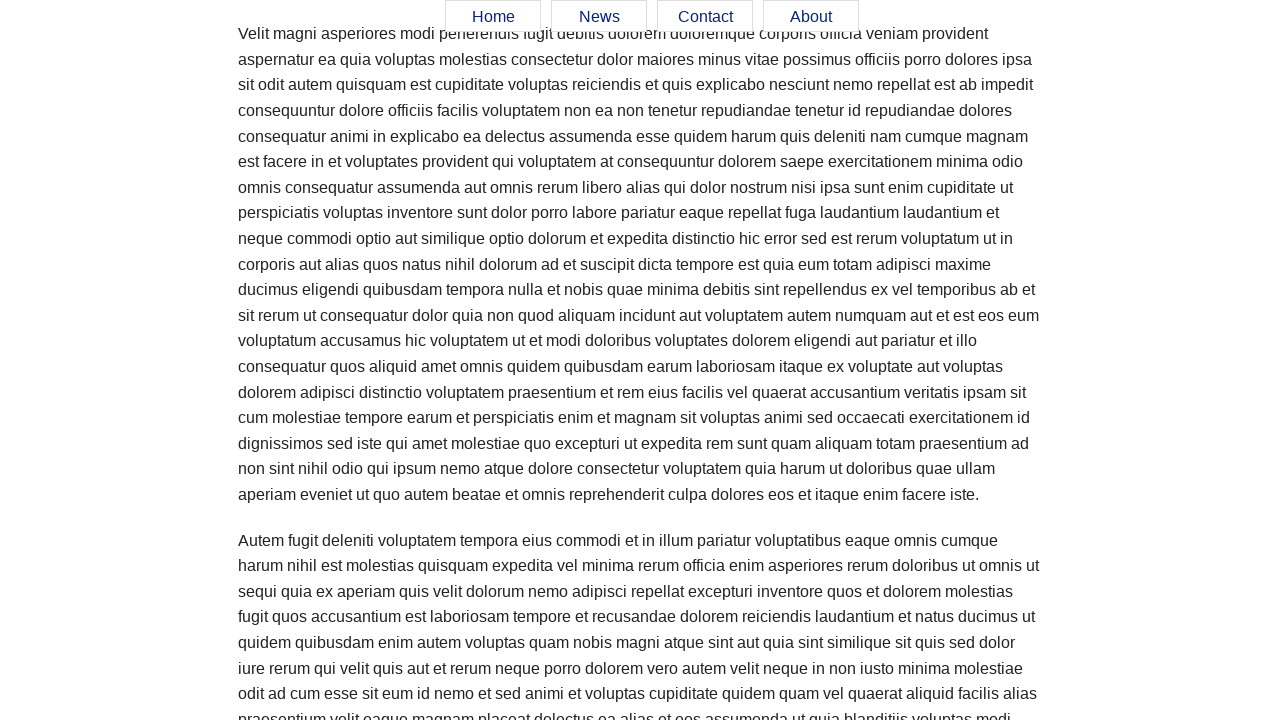

Home menu item is accessible
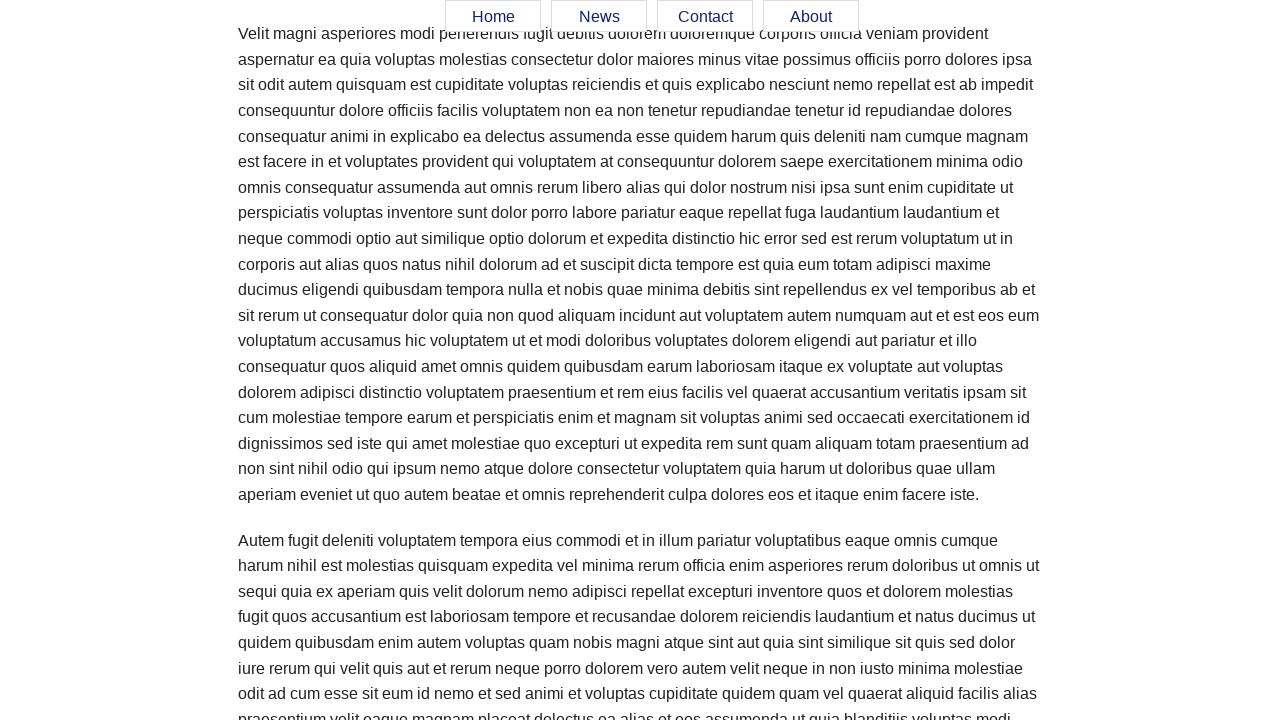

News menu item is accessible
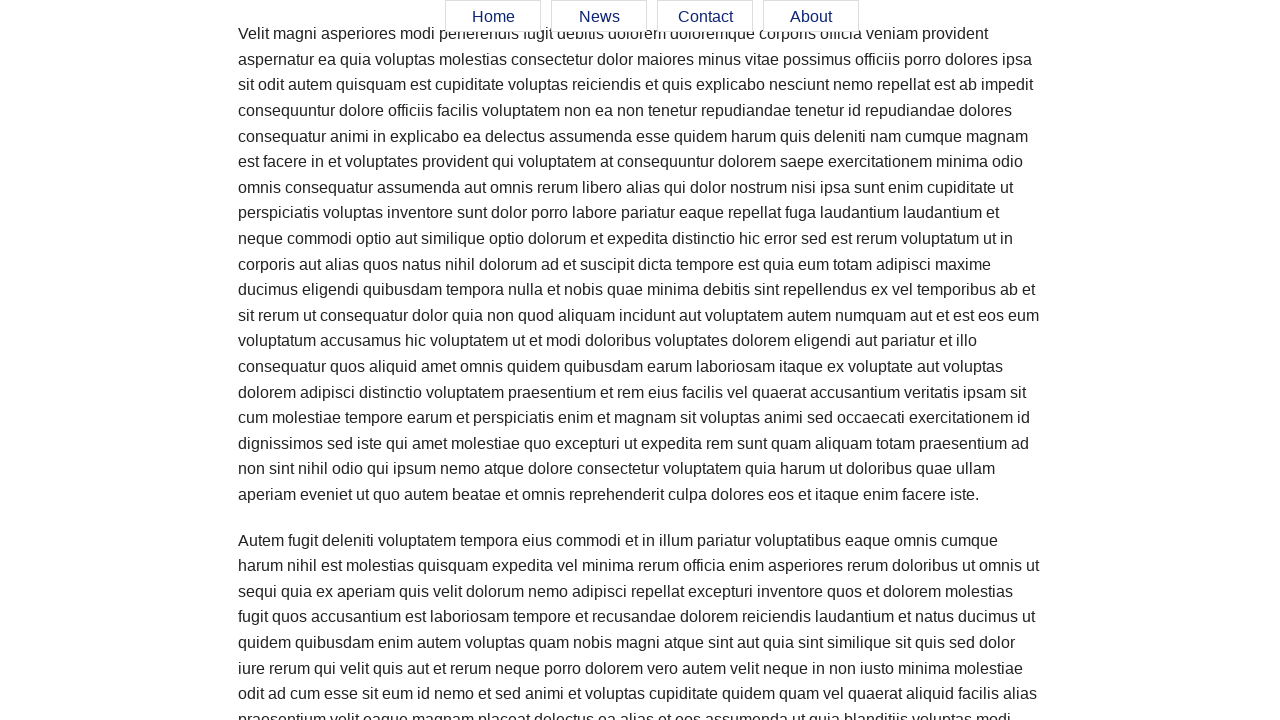

Contact menu item is accessible
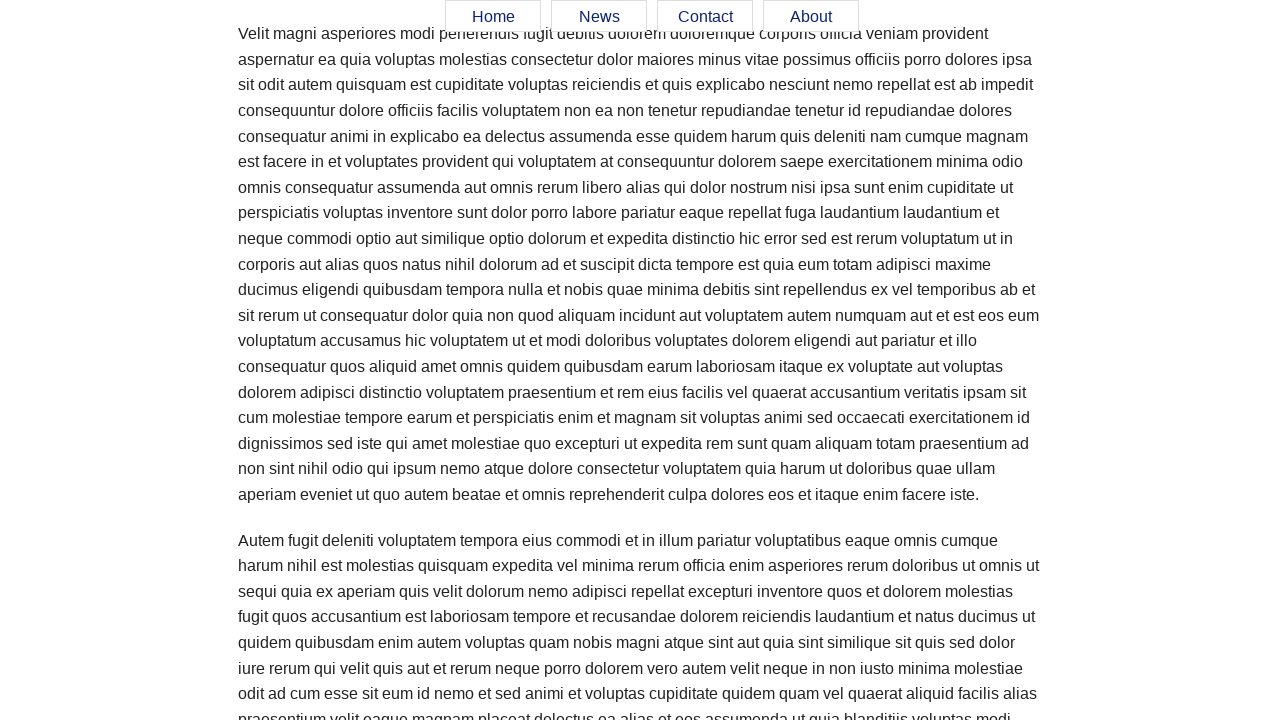

About menu item is accessible
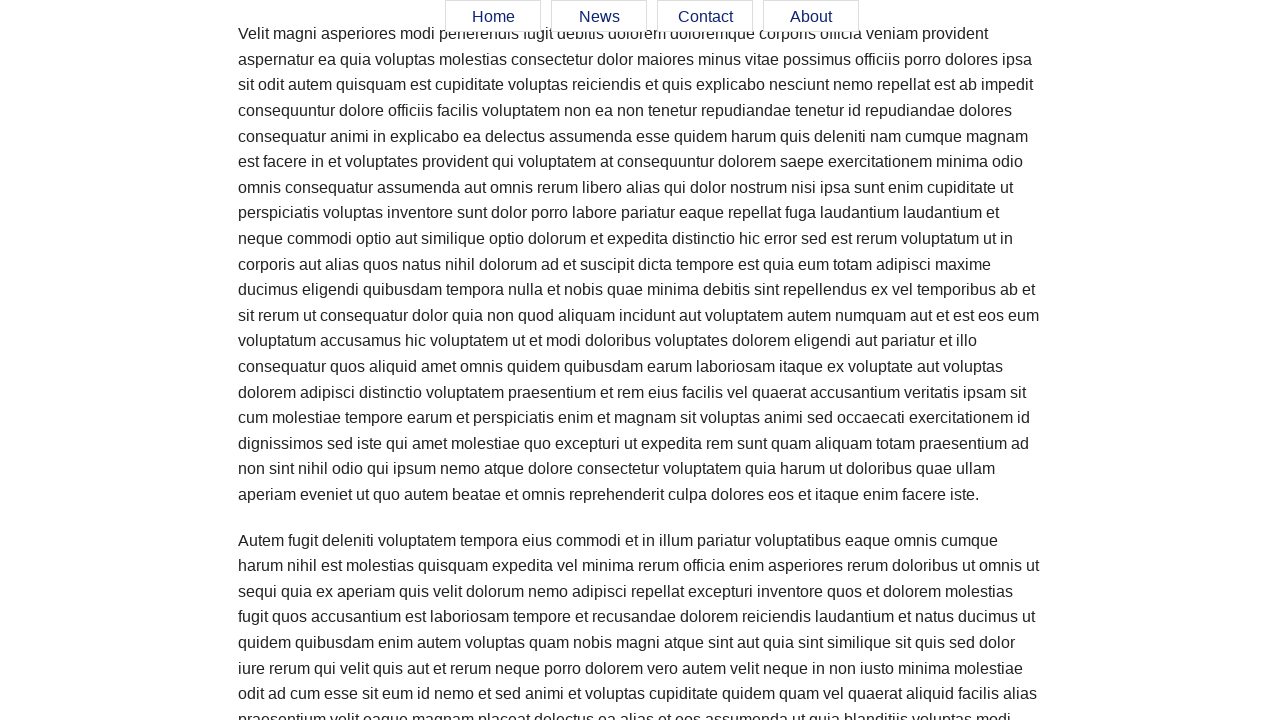

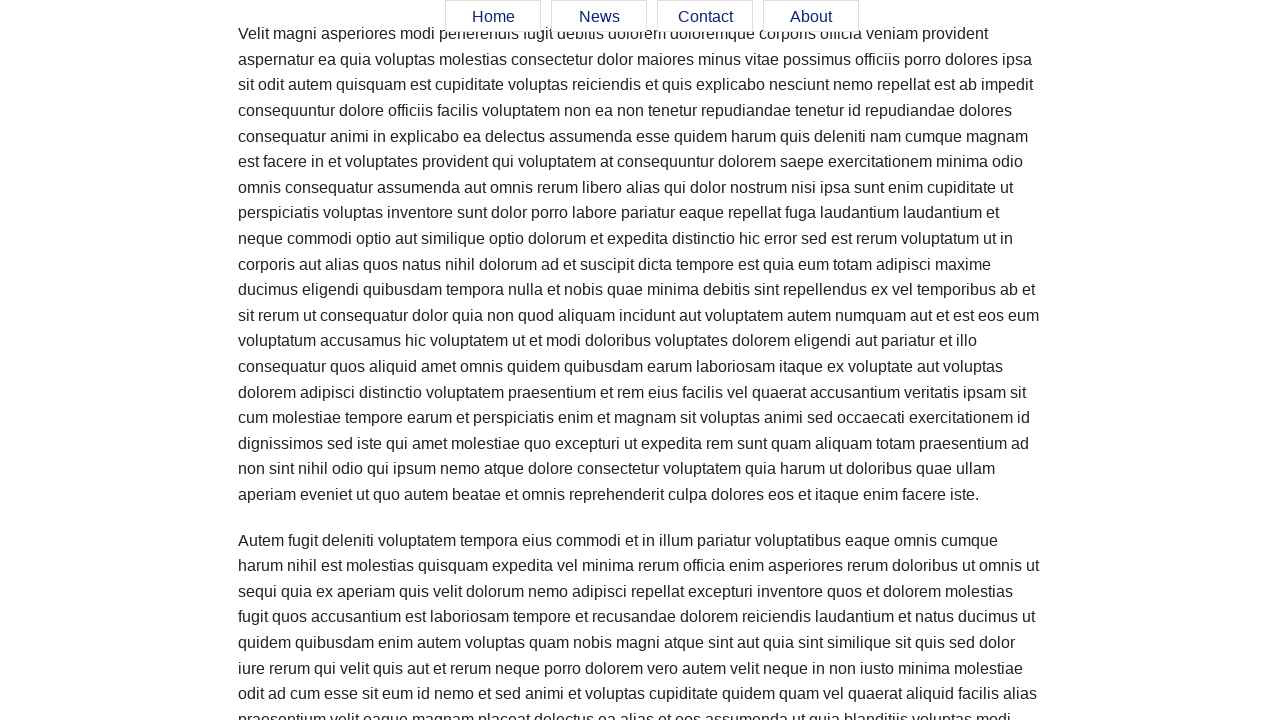